Tests dynamic content loading by clicking a start button and waiting for a hidden element to become visible after the loading completes.

Starting URL: https://the-internet.herokuapp.com/dynamic_loading/1

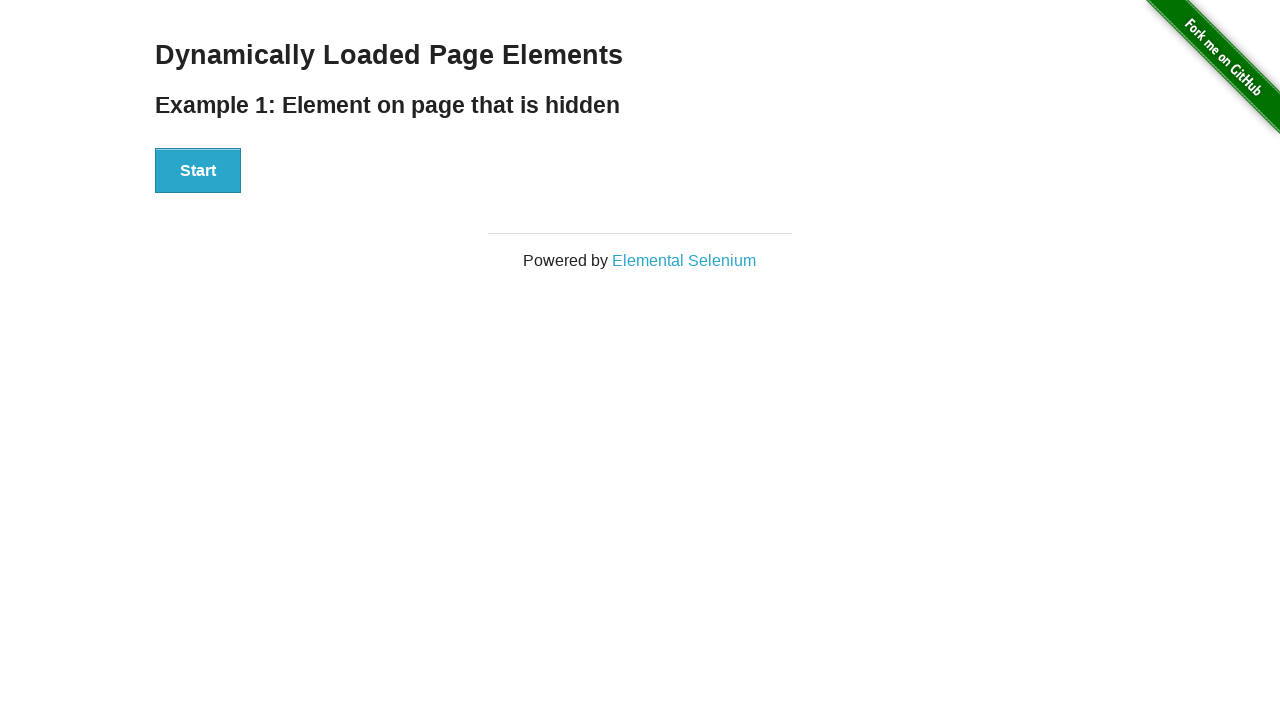

Clicked the start button to trigger dynamic loading at (198, 171) on #start > button
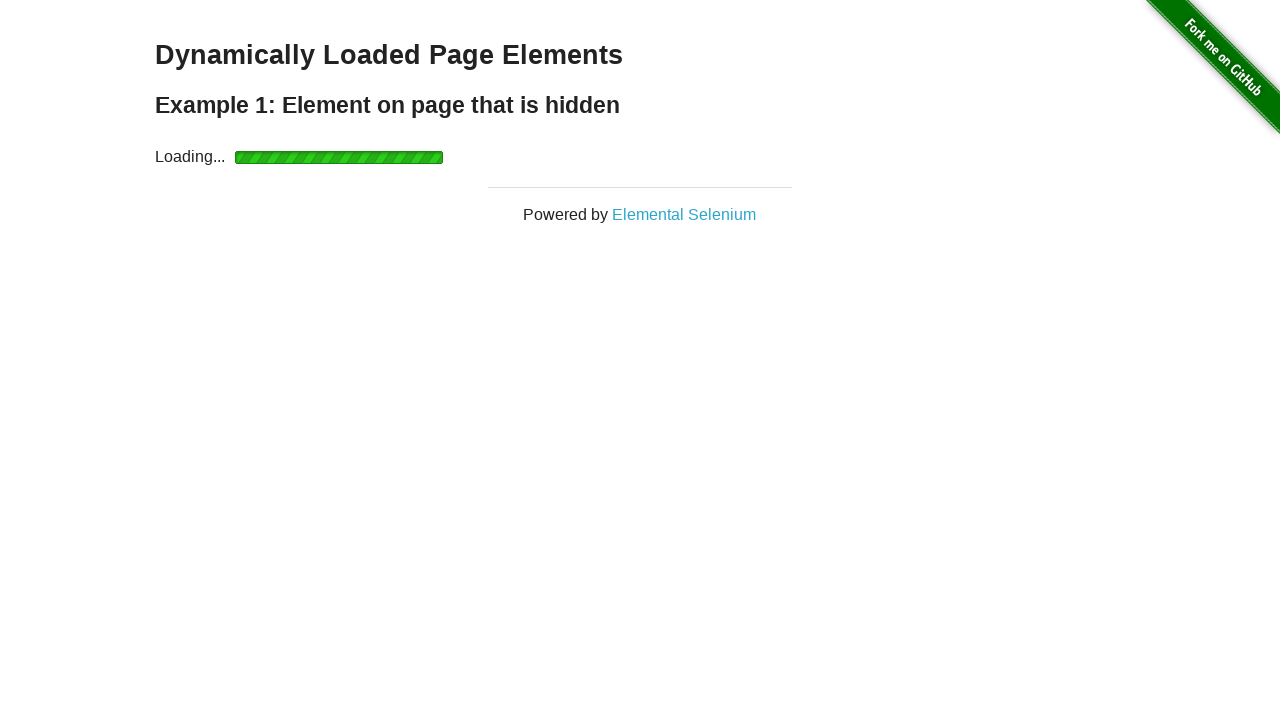

Waited for finish element to become visible after loading completed
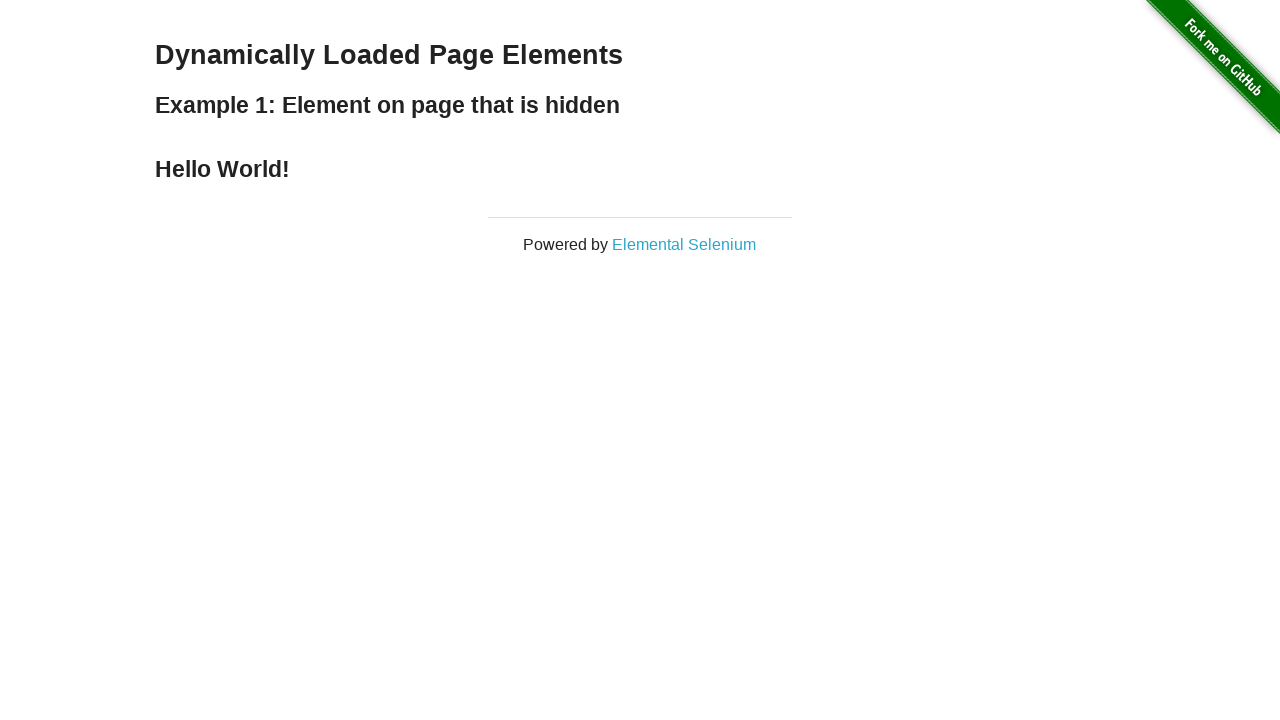

Retrieved text content from finish element
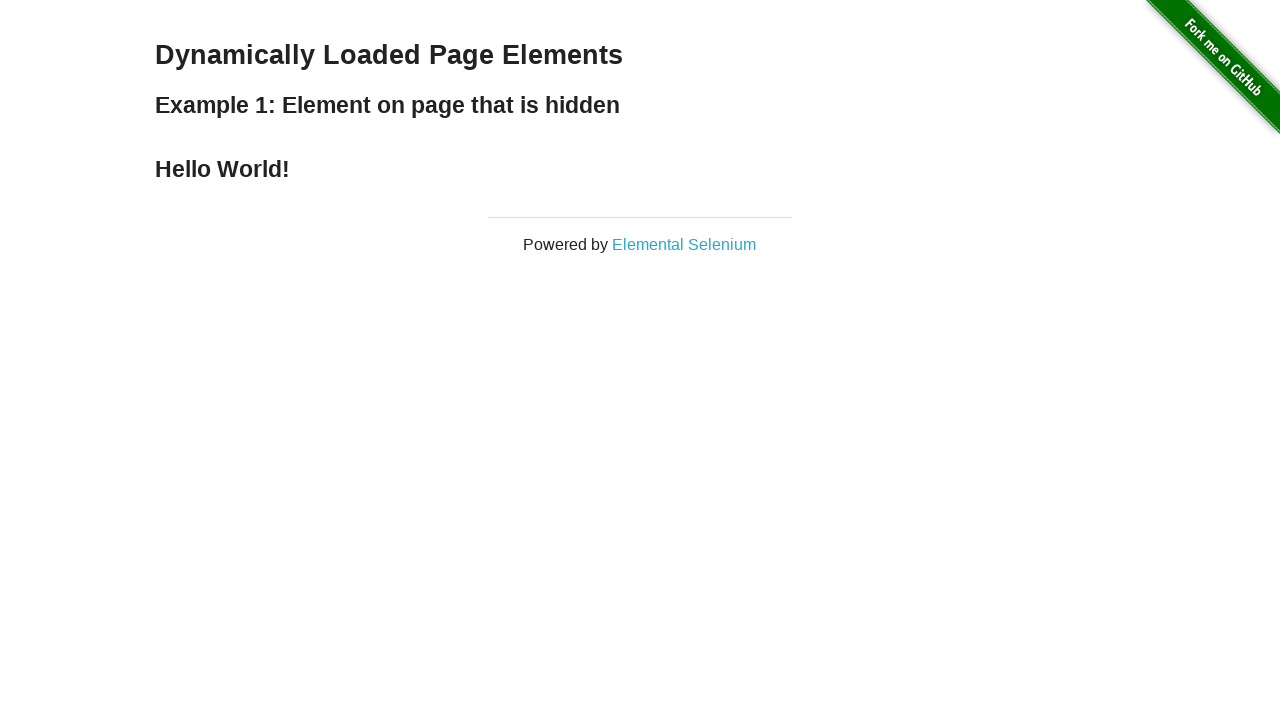

Printed finish element text to console
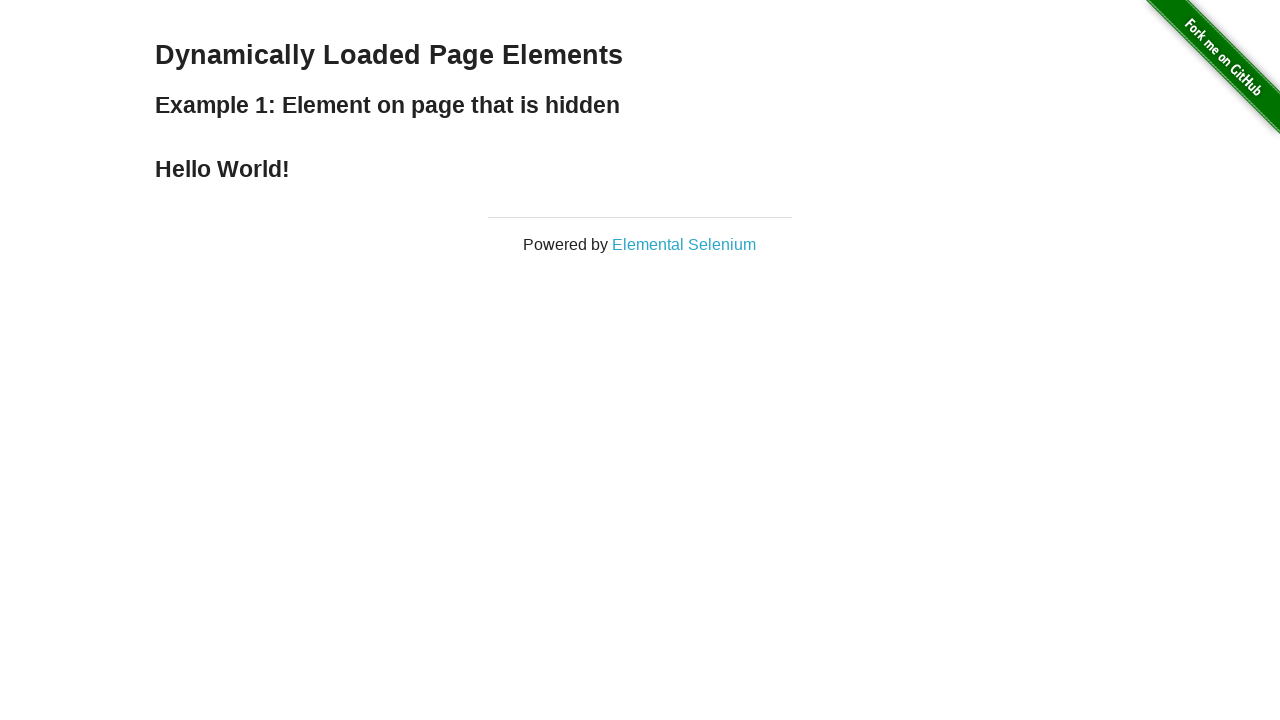

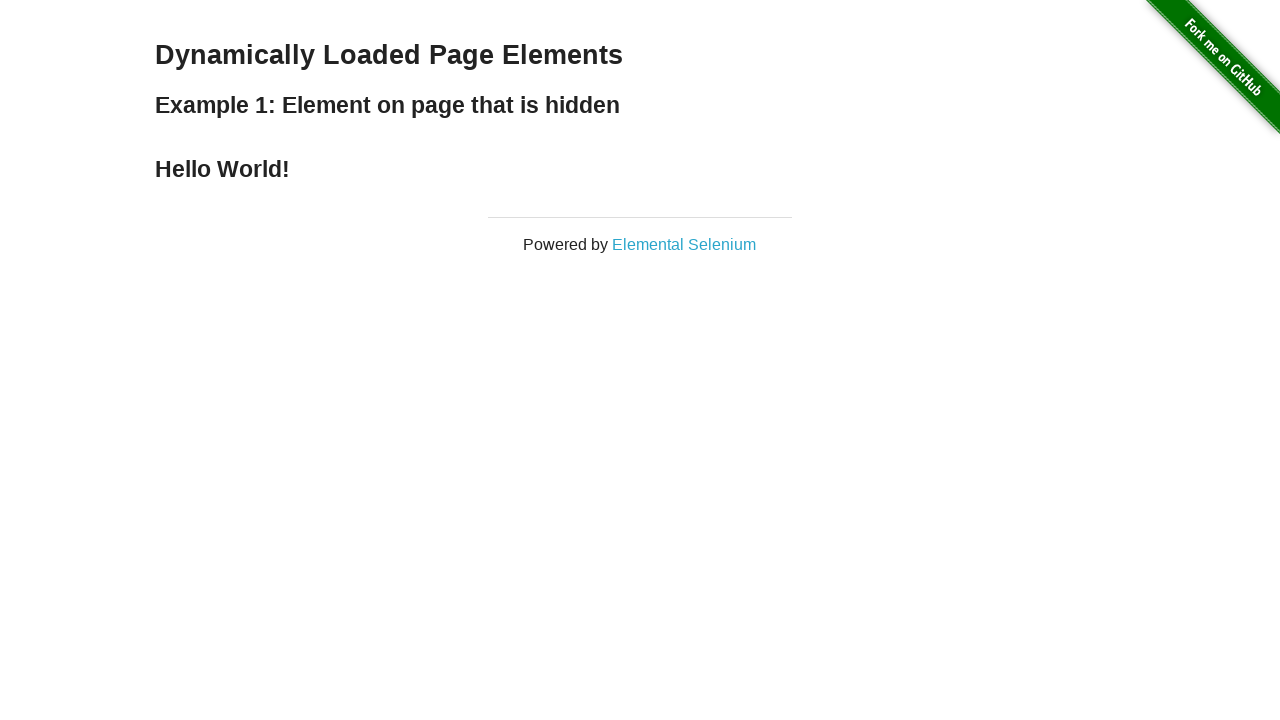